Tests registration form validation with invalid email format and verifies appropriate error messages

Starting URL: https://alada.vn/tai-khoan/dang-ky.html

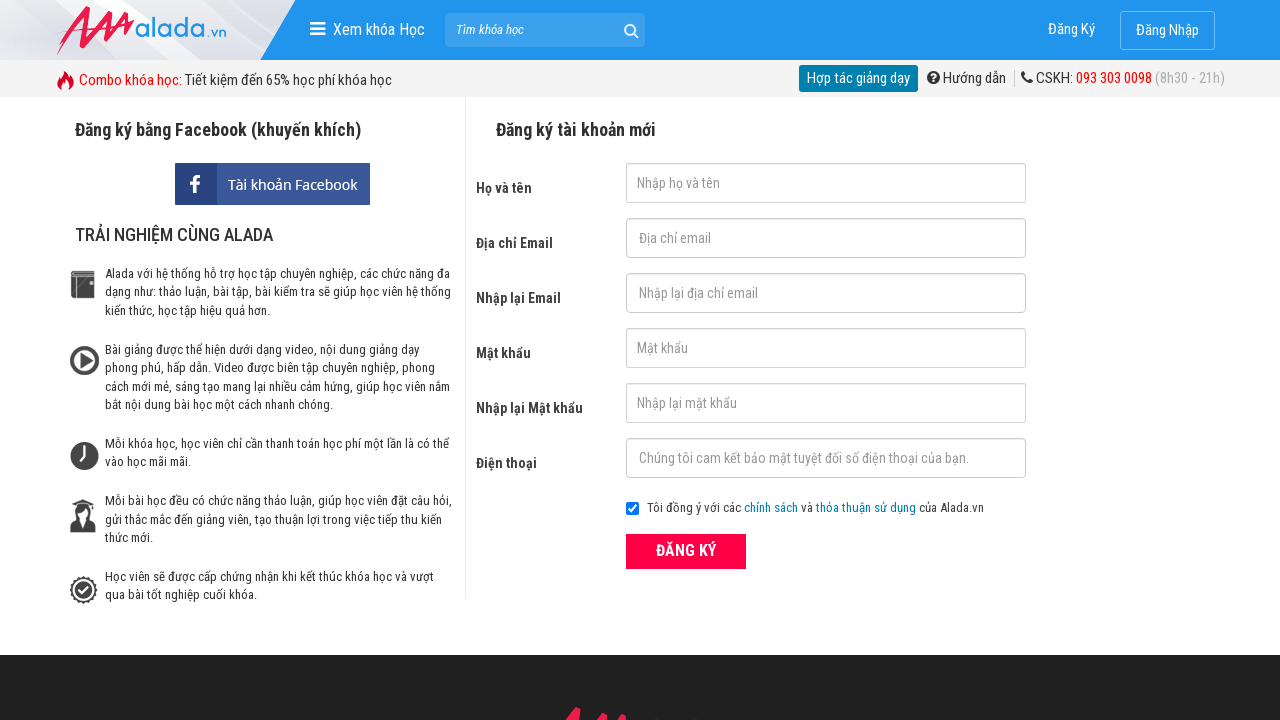

Filled first name field with 'Nguyen Van Test' on #txtFirstname
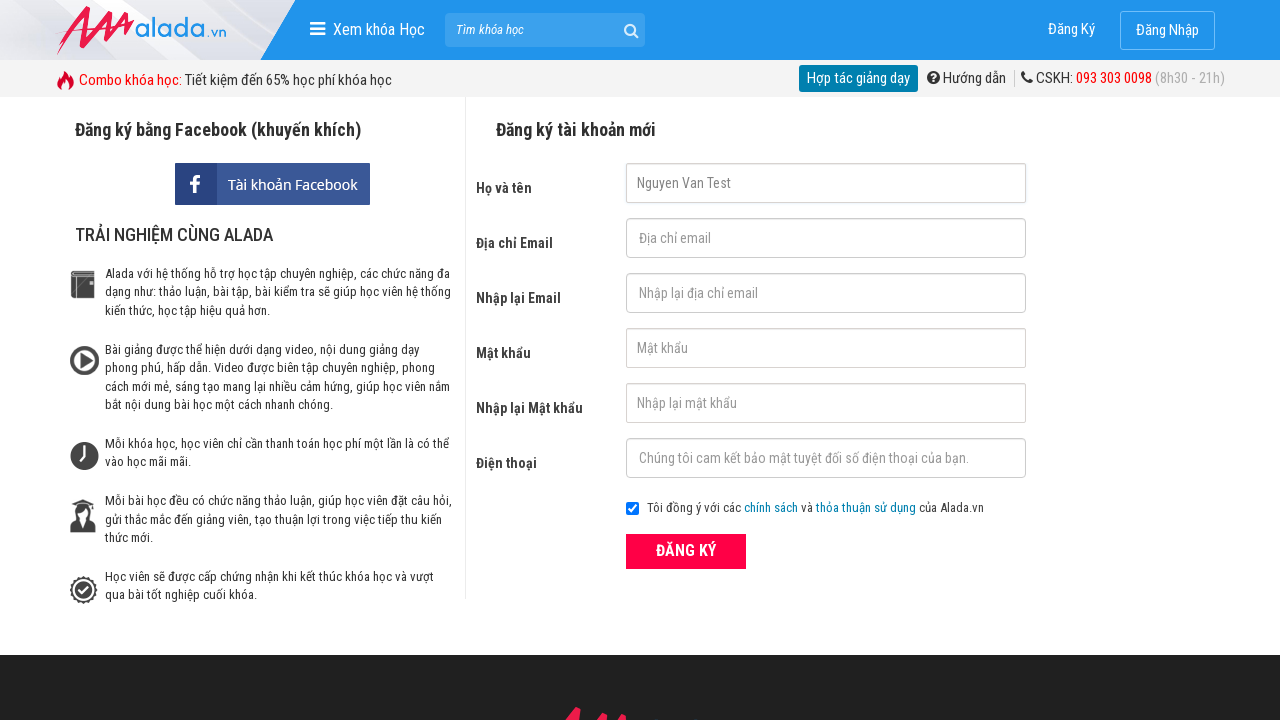

Filled email field with invalid format 'invalid@email@com' on #txtEmail
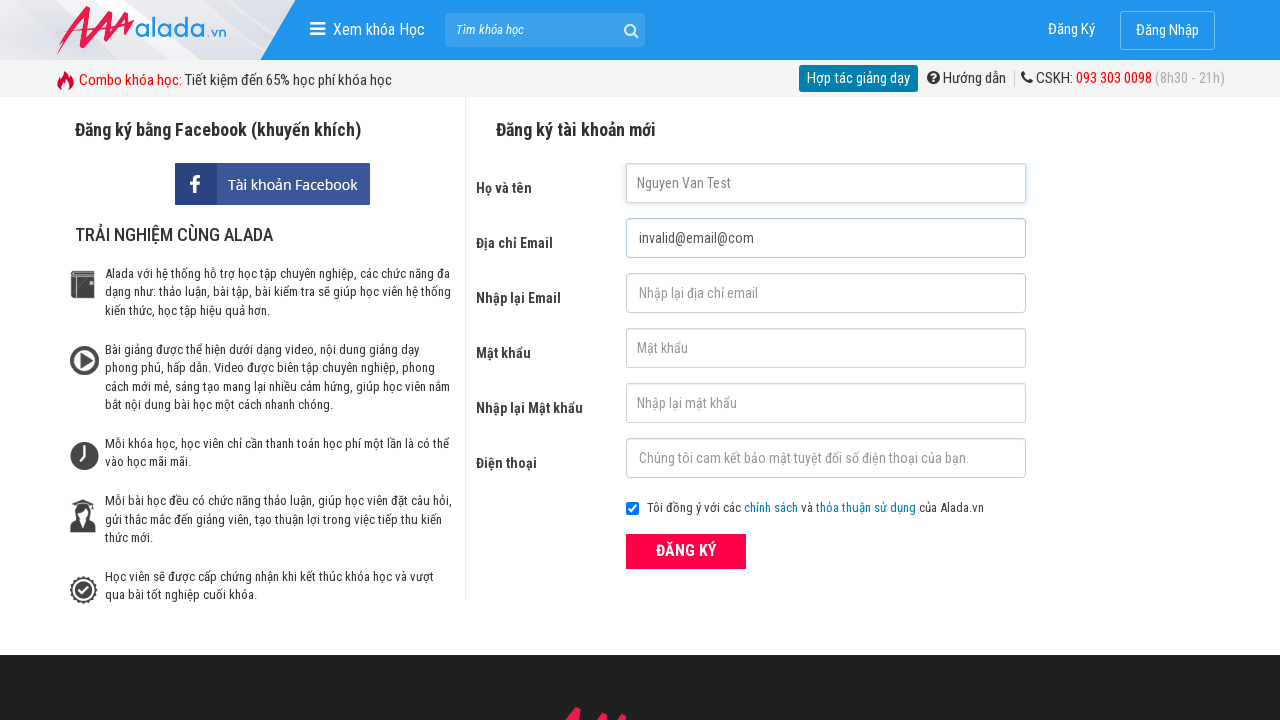

Filled confirm email field with 'invalid@email@com' on #txtCEmail
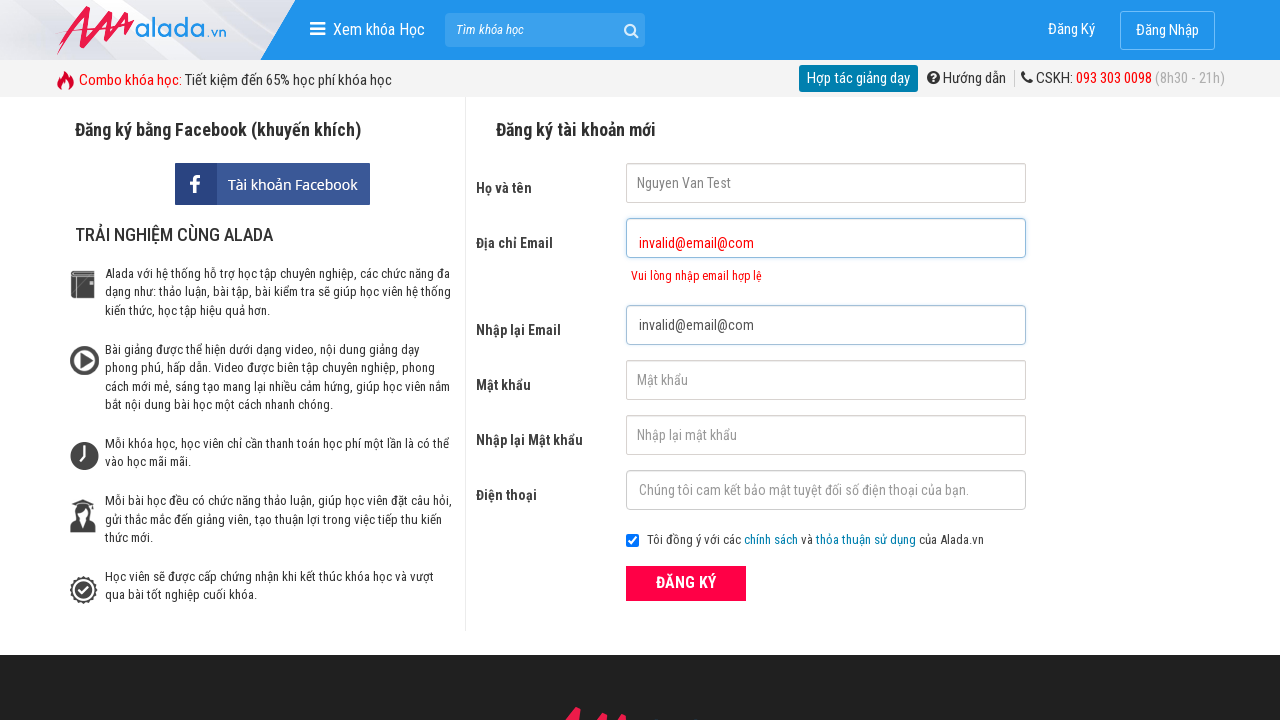

Filled password field with '123456' on #txtPassword
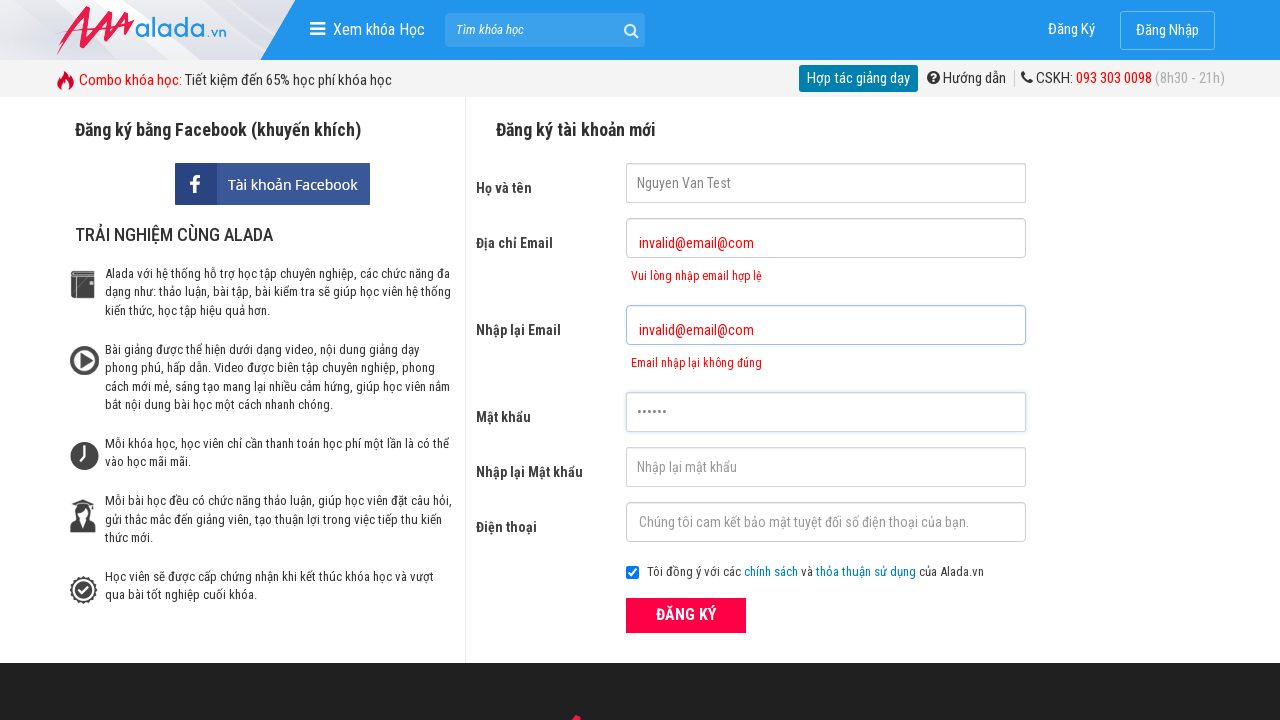

Filled confirm password field with '123456' on #txtCPassword
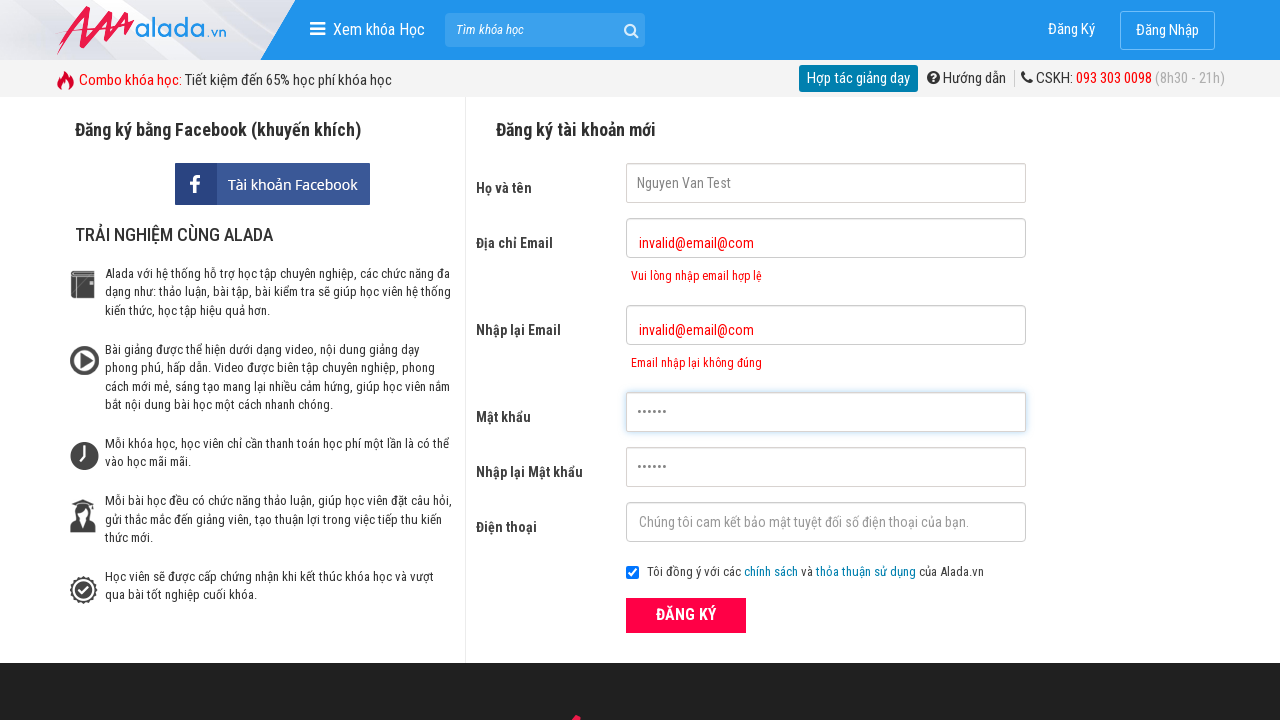

Filled phone field with '0909111222' on #txtPhone
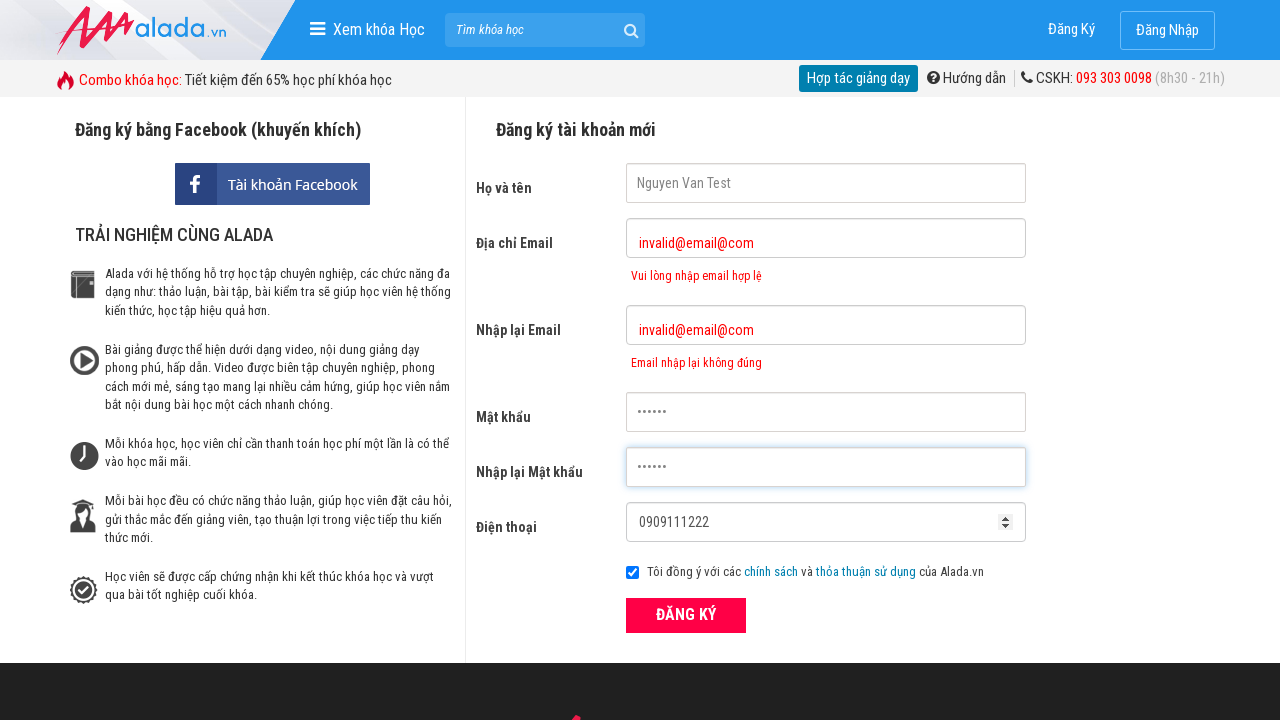

Clicked register button to submit form at (686, 615) on button[type='submit']
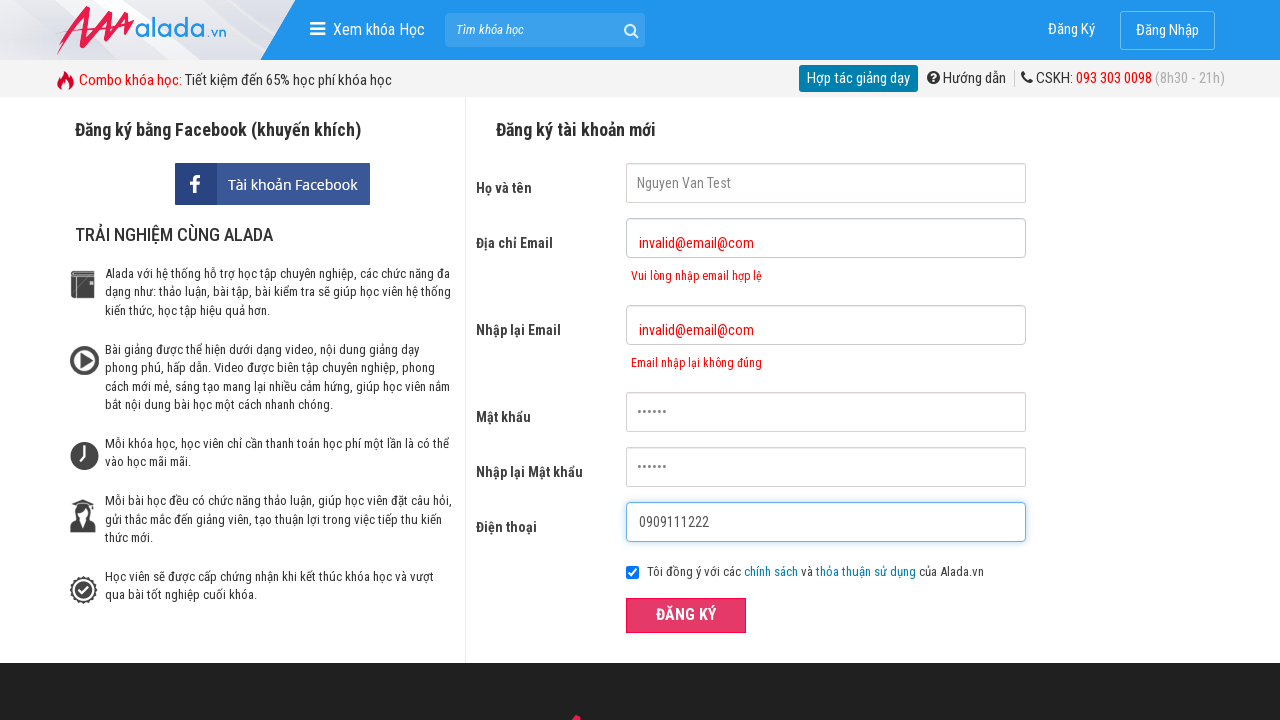

Email error message appeared on page
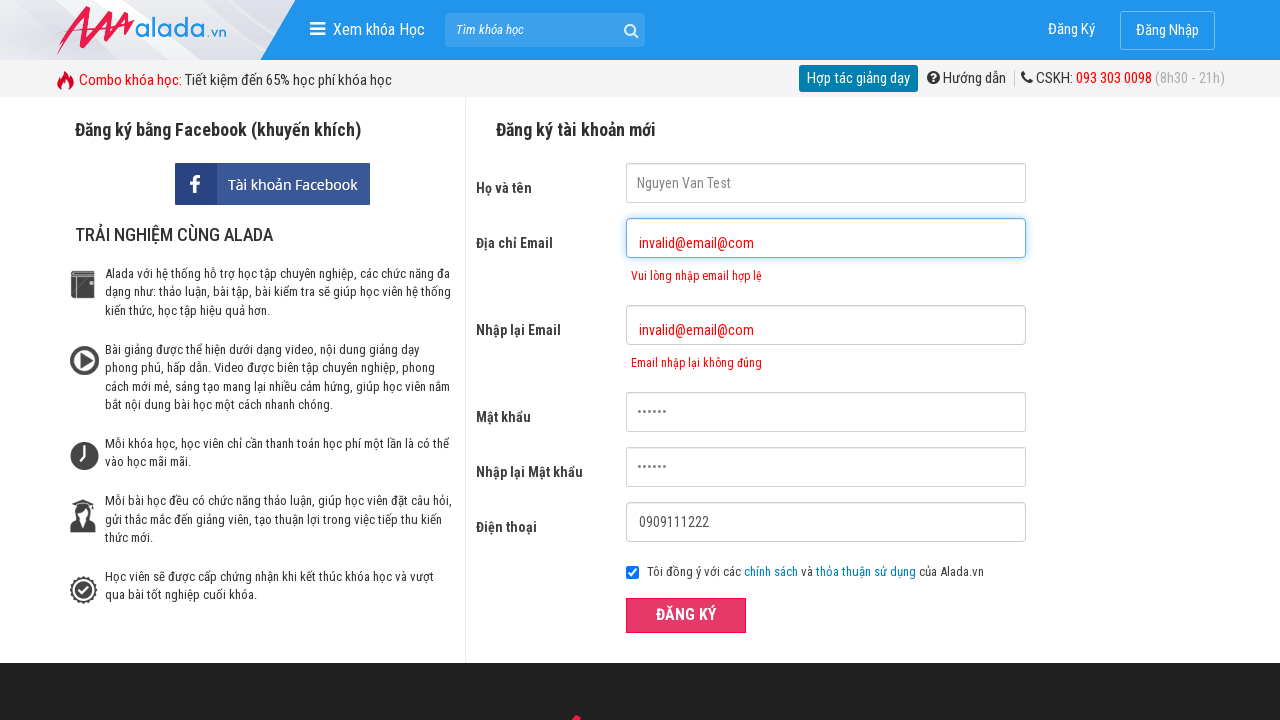

Verified email error message displays 'Vui lòng nhập email hợp lệ'
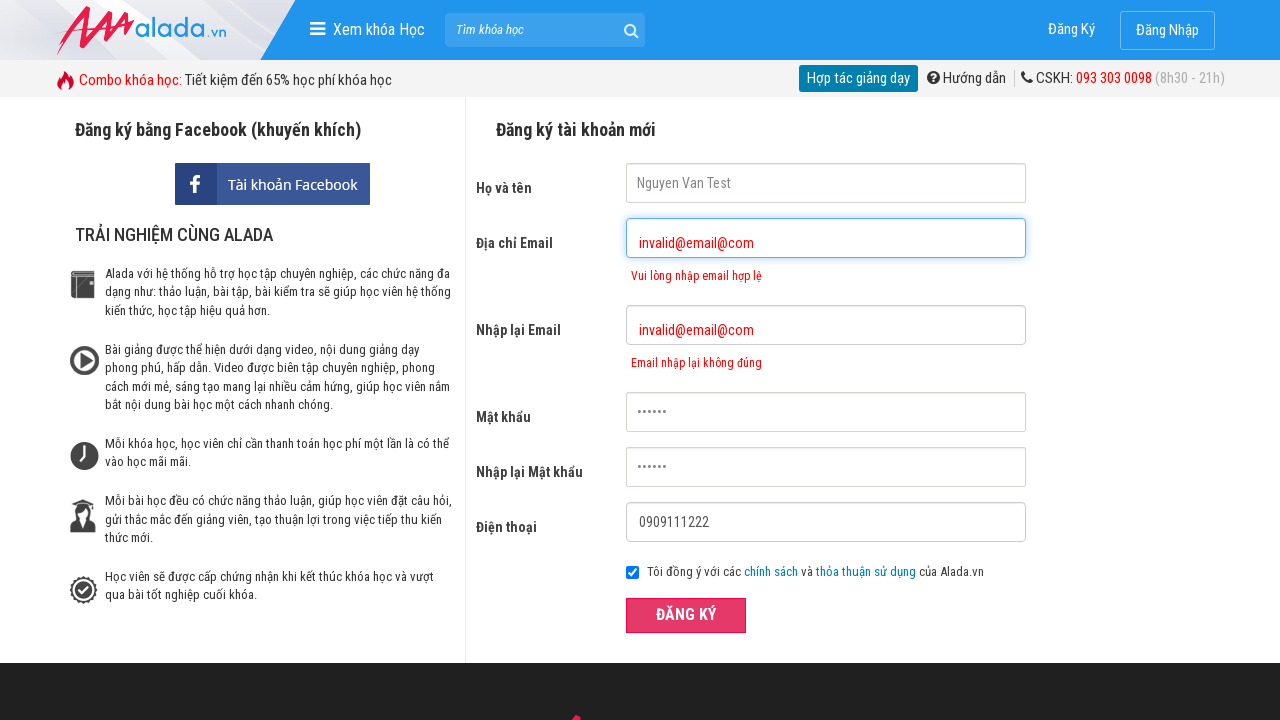

Verified confirm email error message displays 'Email nhập lại không đúng'
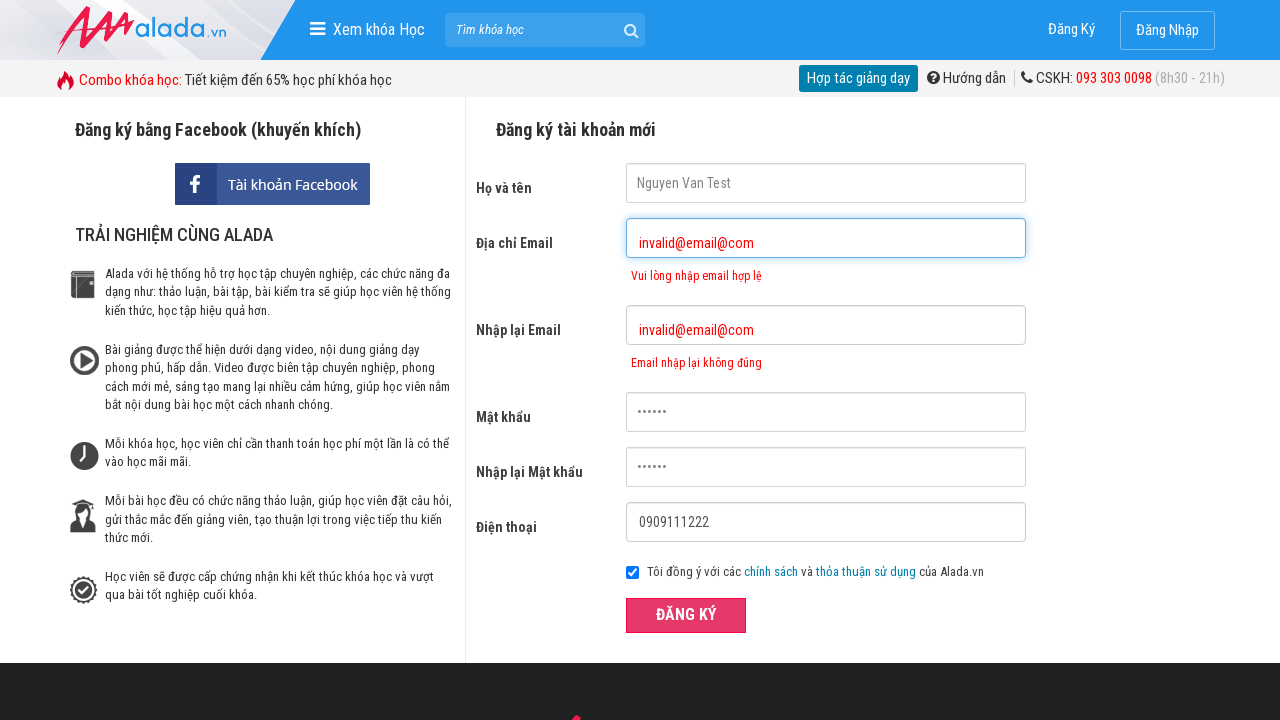

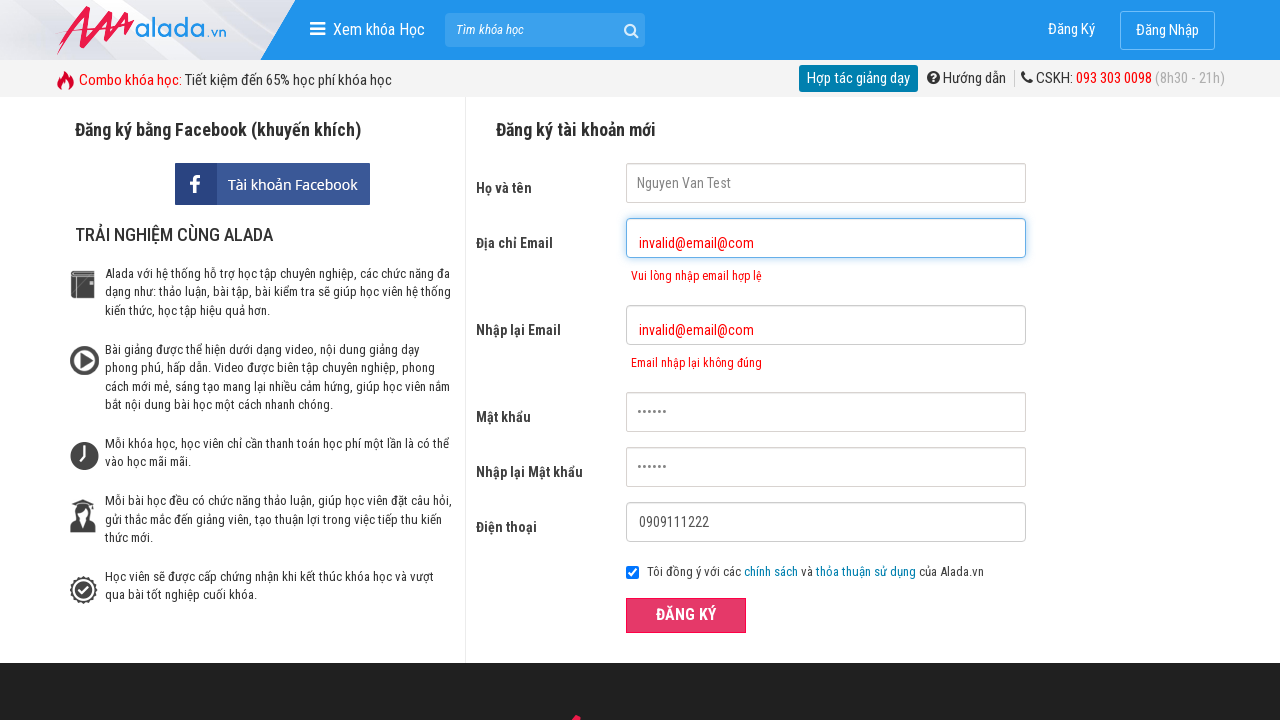